Tests multiple tab functionality by navigating to a practice page and opening footer column links in new browser tabs using keyboard shortcuts (Ctrl+Enter).

Starting URL: http://qaclickacademy.com/practice.php

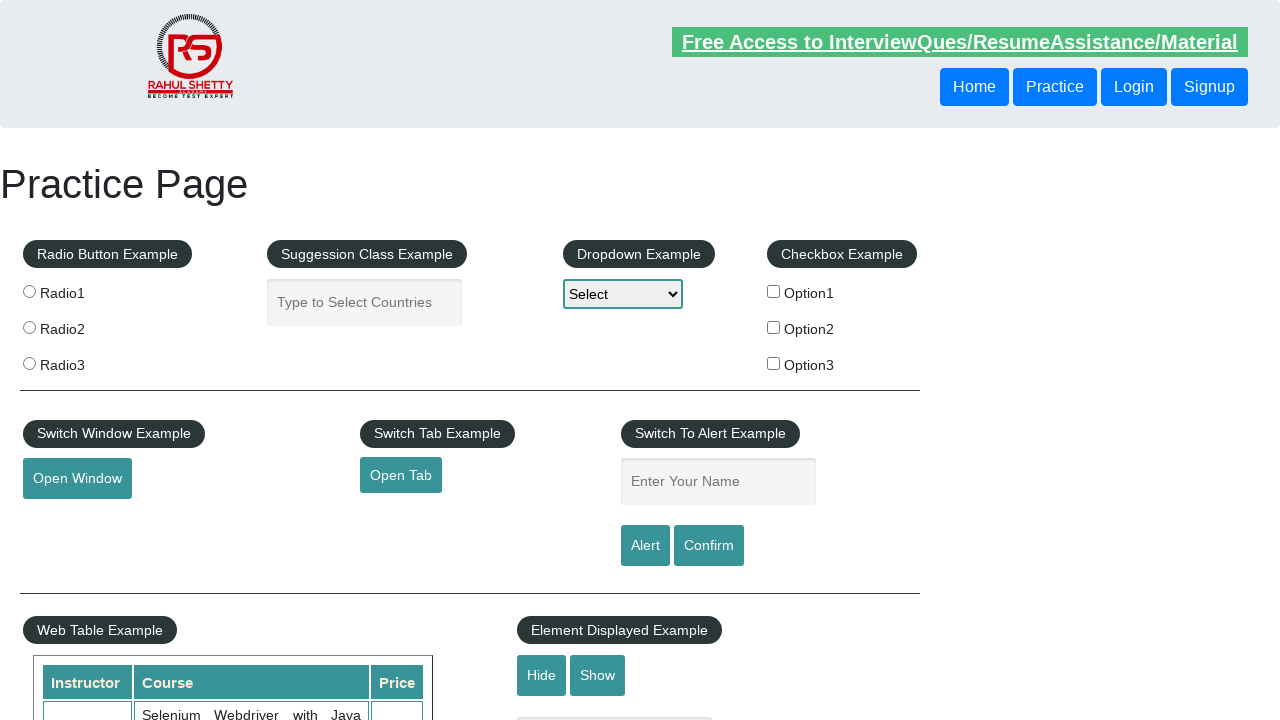

Footer element loaded and became visible
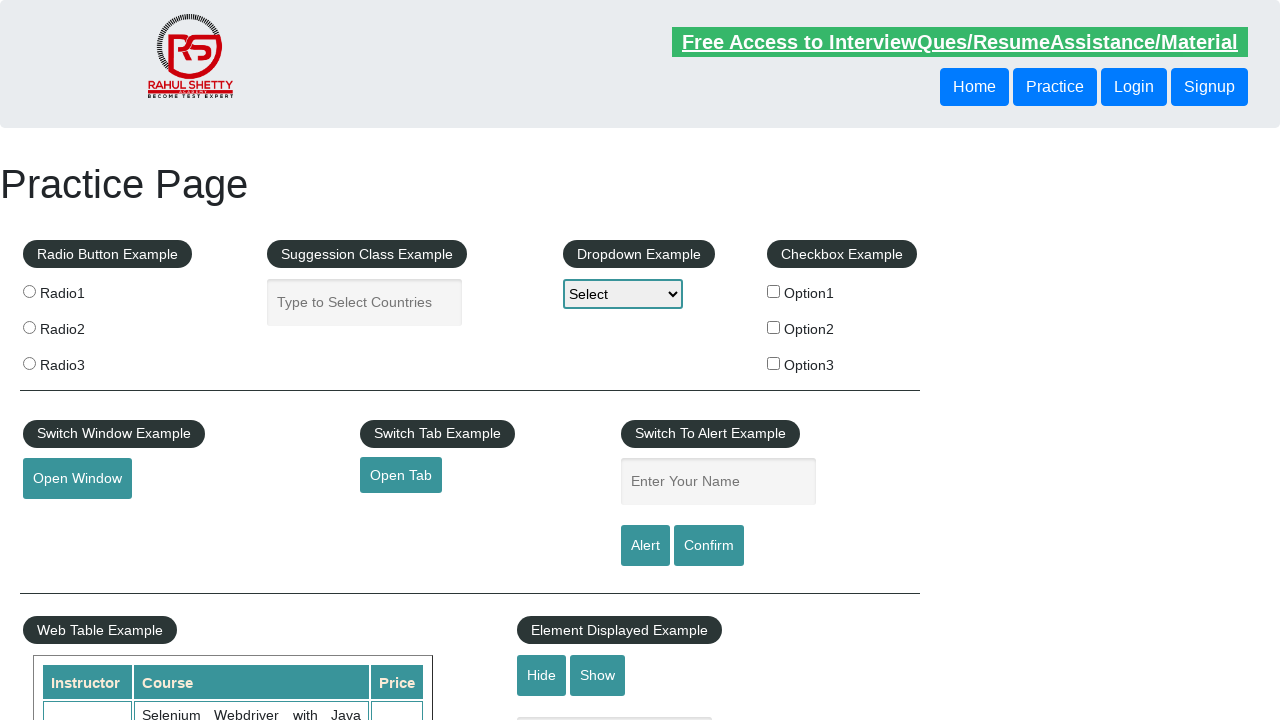

Located footer element with ID 'gf-BIG'
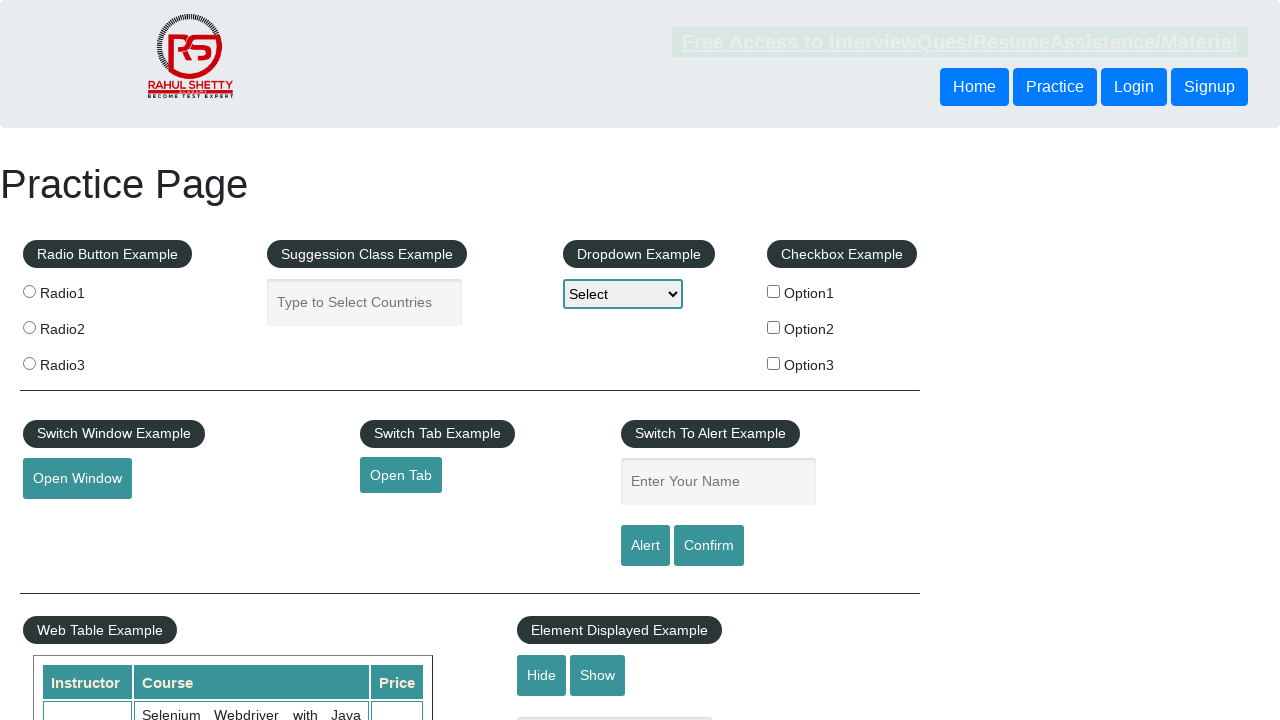

Located first column of footer links
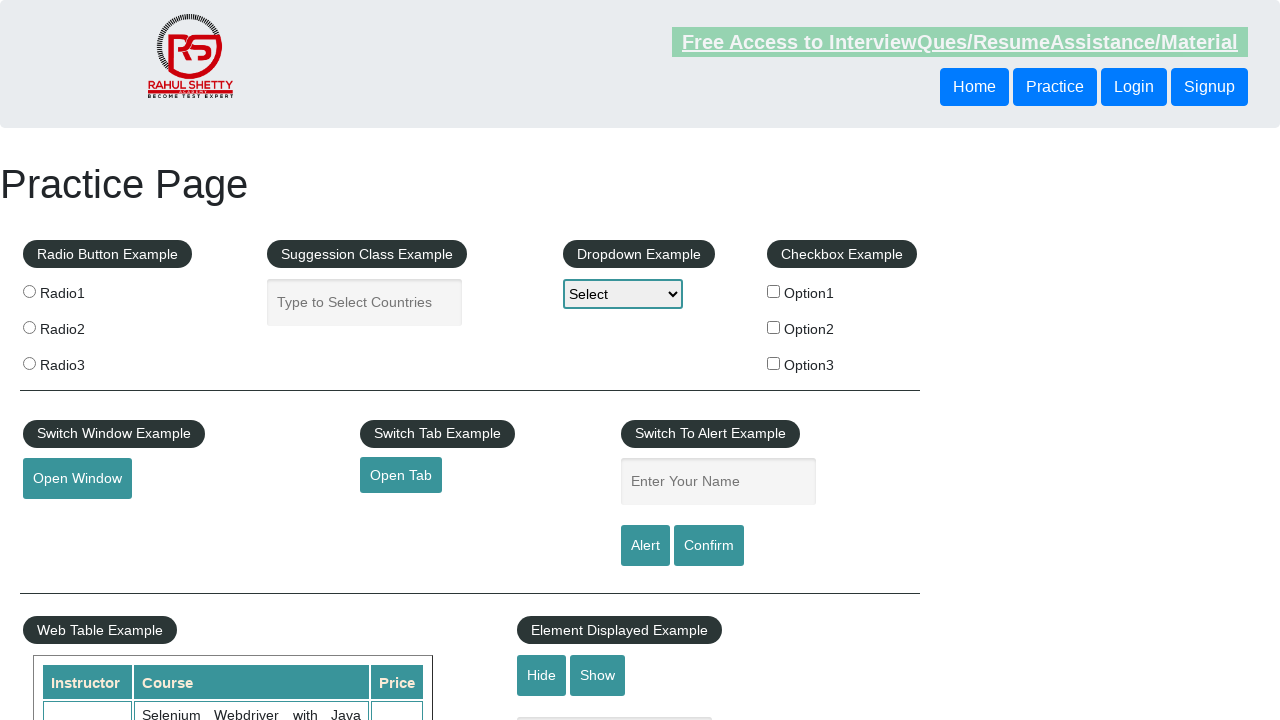

Found 5 links in the first footer column
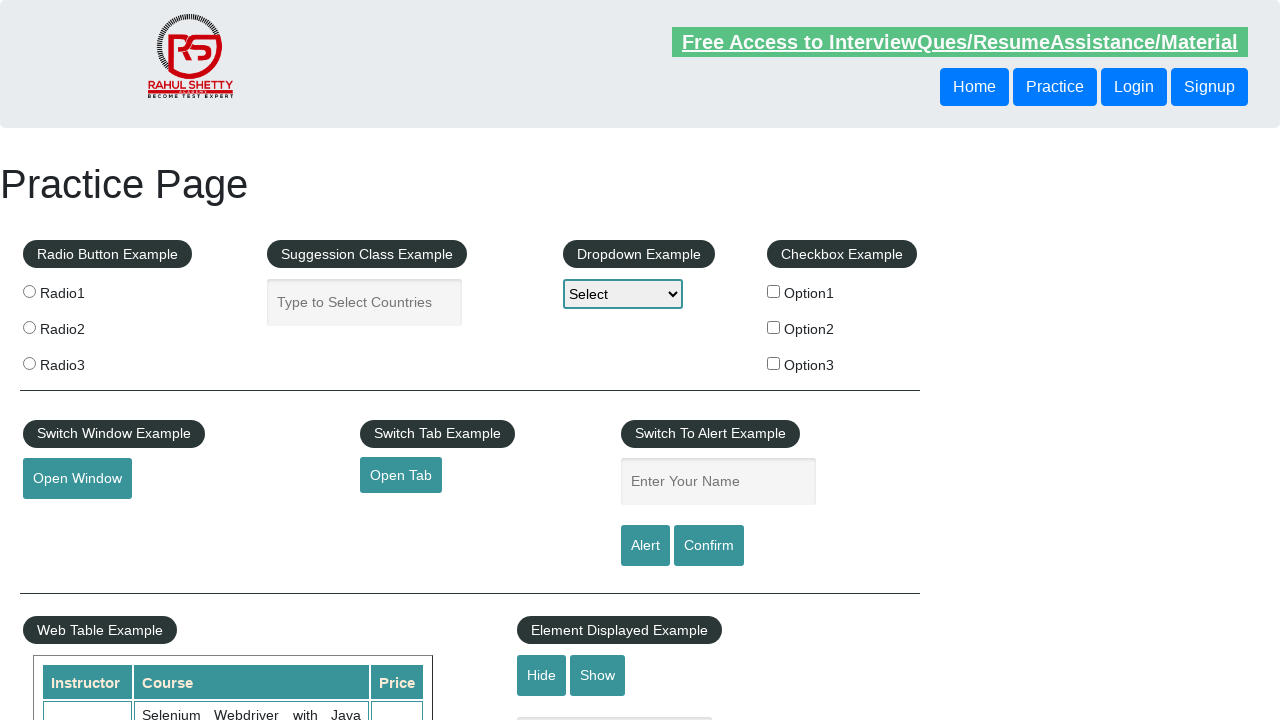

Opened footer link 1 in new tab using Ctrl+Click at (68, 520) on #gf-BIG >> xpath=//table/tbody/tr/td[1]/ul >> a >> nth=1
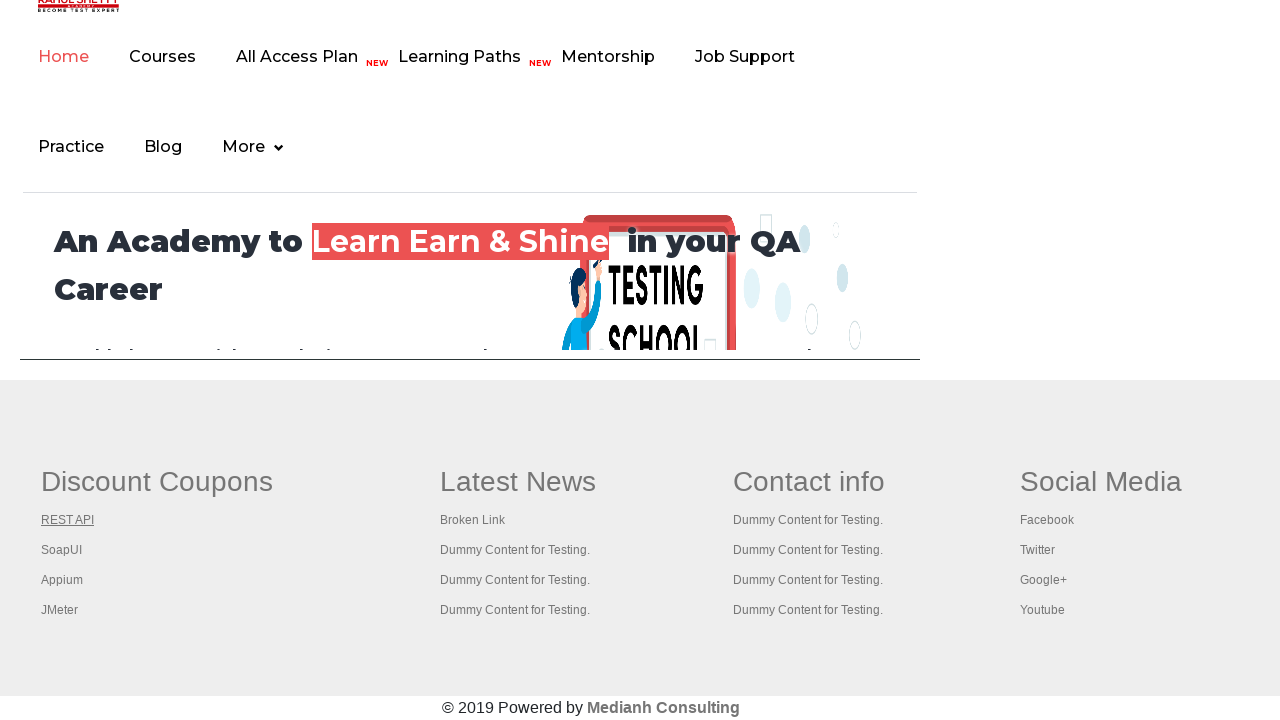

Waited 2 seconds after opening link 1
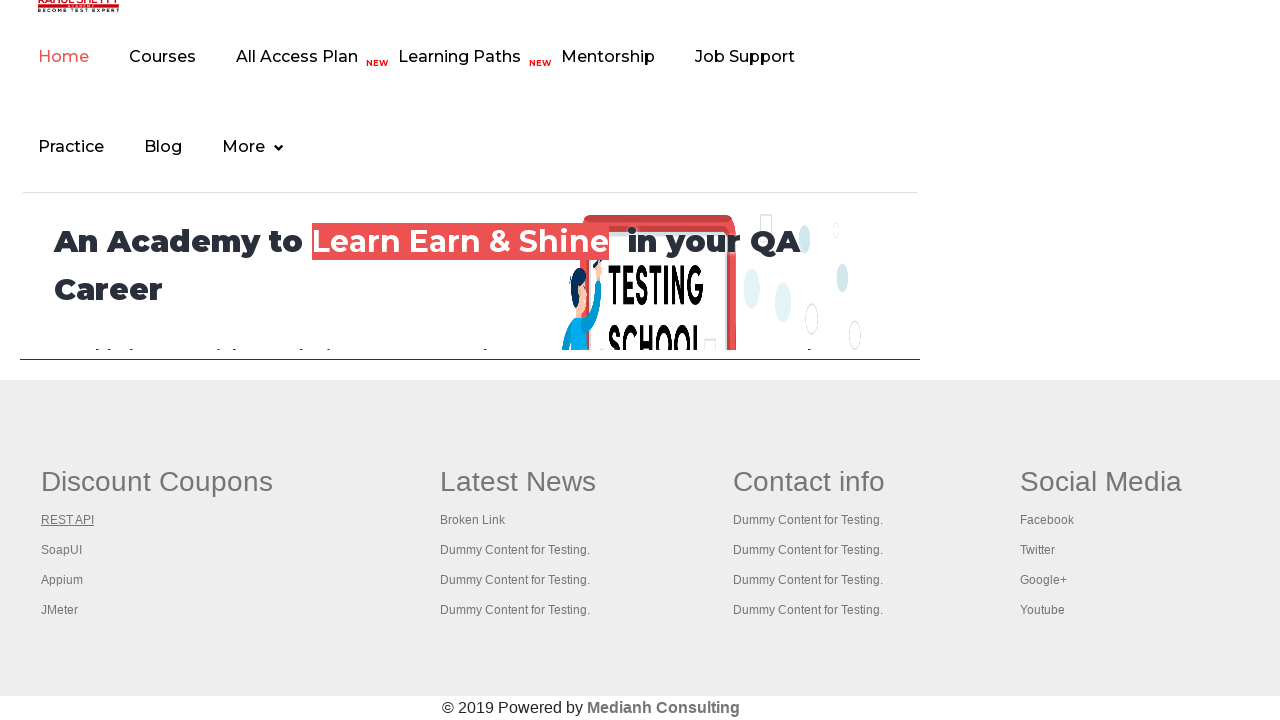

Opened footer link 2 in new tab using Ctrl+Click at (62, 550) on #gf-BIG >> xpath=//table/tbody/tr/td[1]/ul >> a >> nth=2
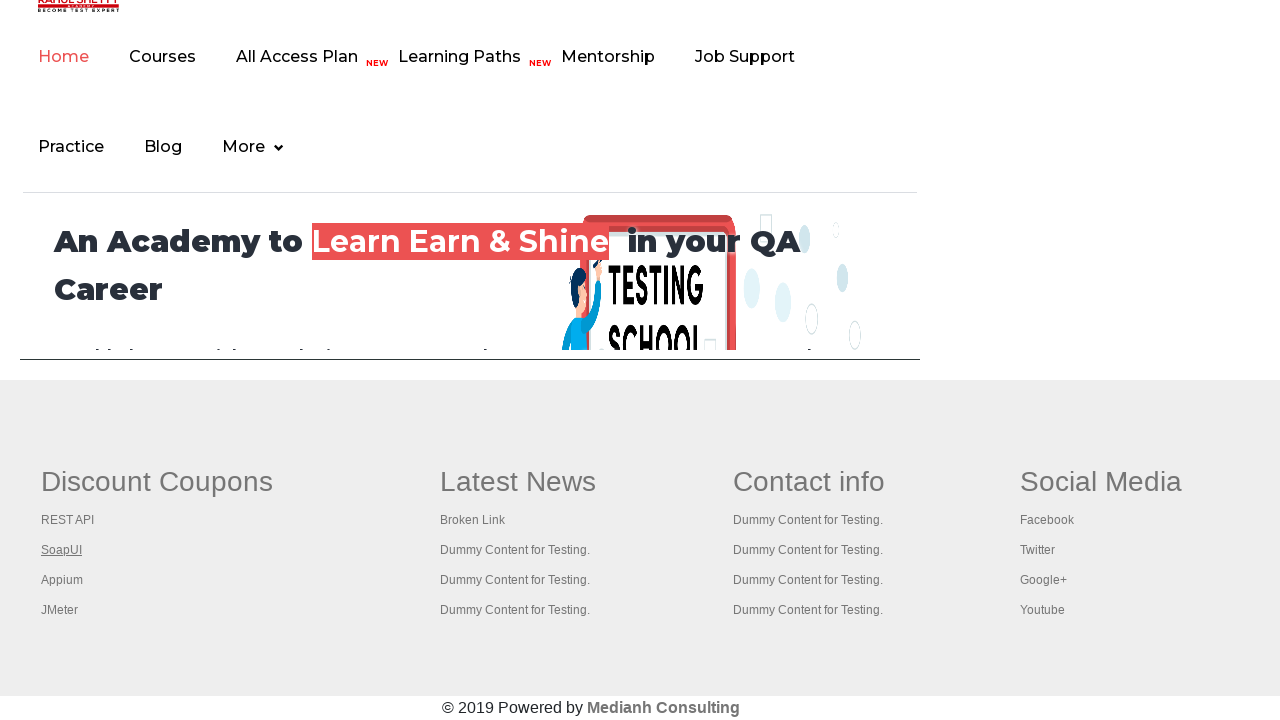

Waited 2 seconds after opening link 2
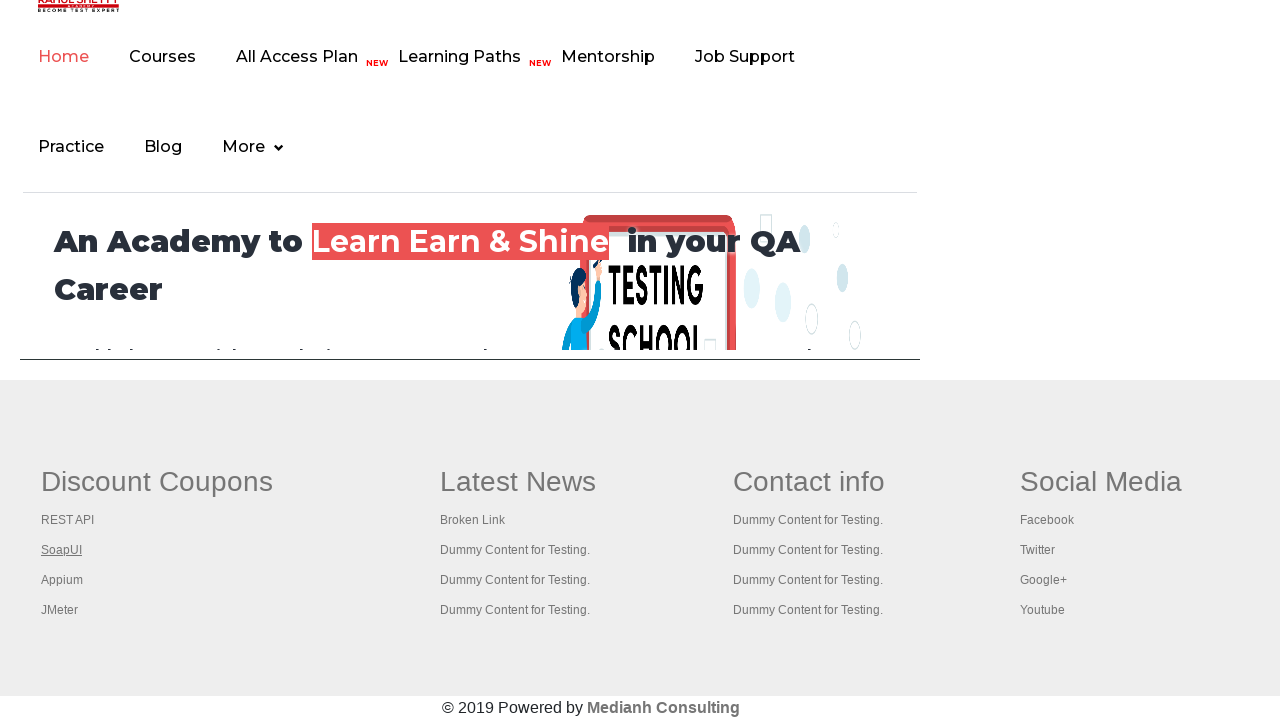

Opened footer link 3 in new tab using Ctrl+Click at (62, 580) on #gf-BIG >> xpath=//table/tbody/tr/td[1]/ul >> a >> nth=3
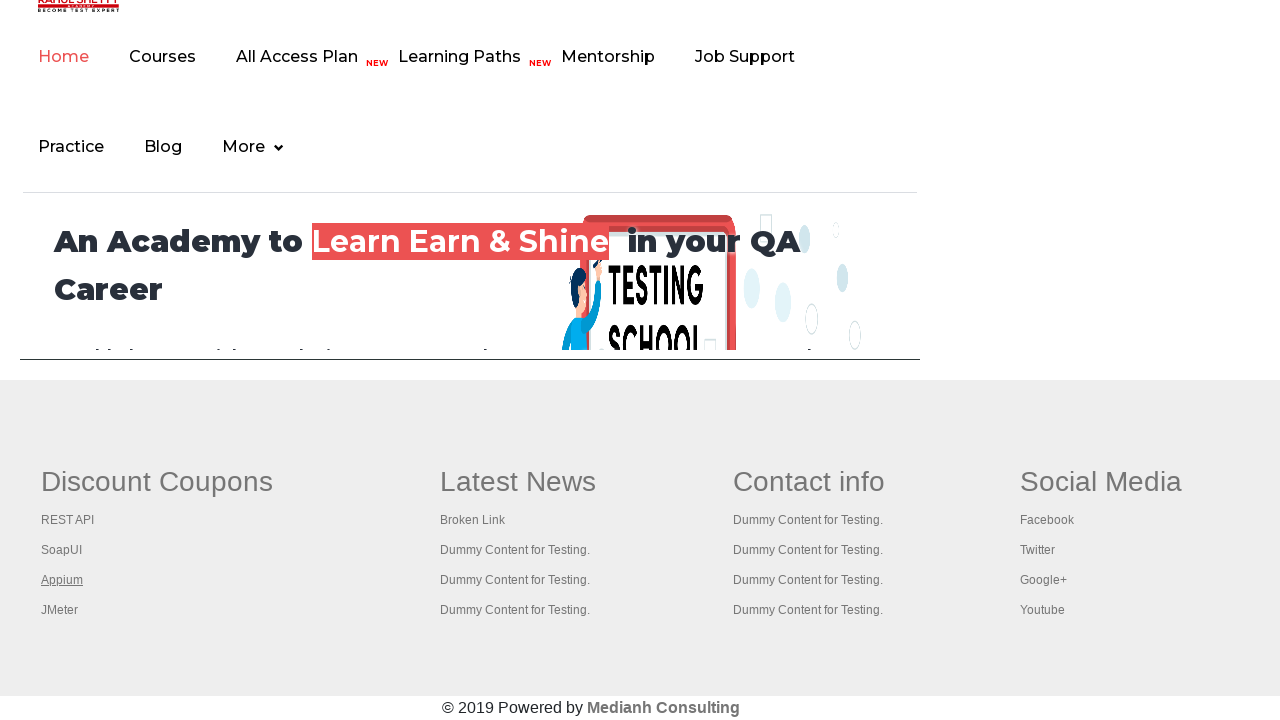

Waited 2 seconds after opening link 3
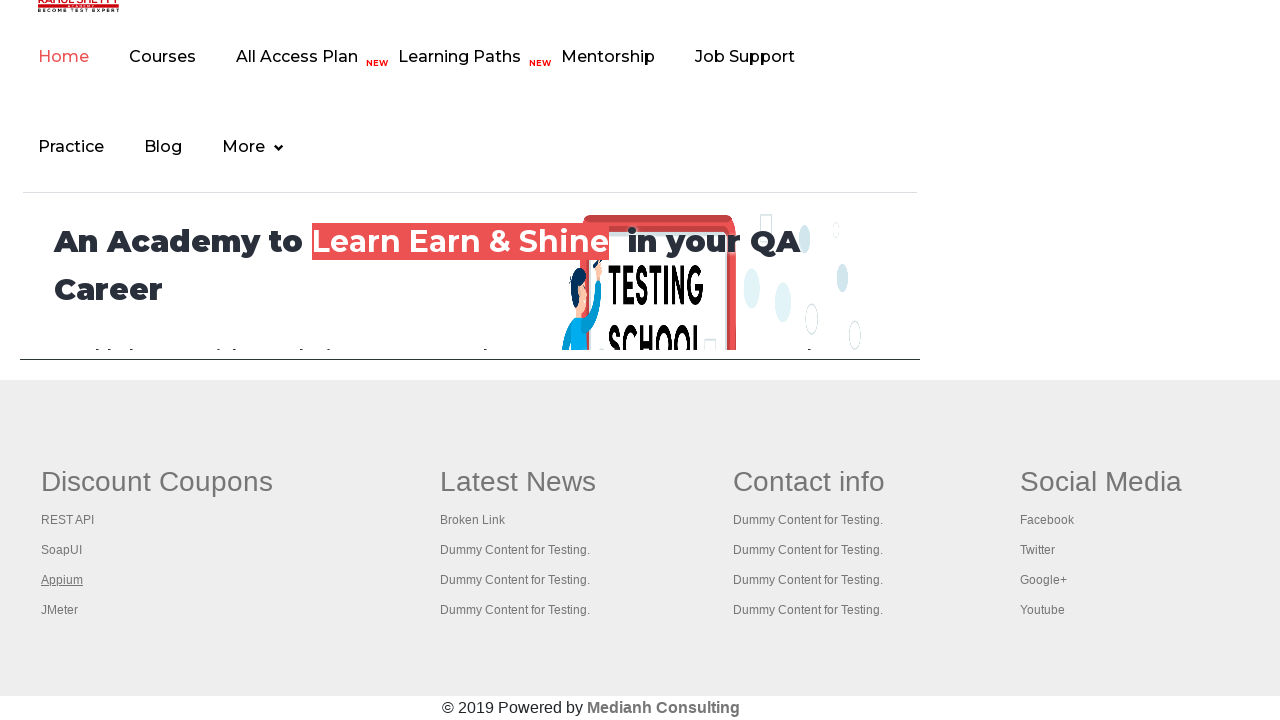

Opened footer link 4 in new tab using Ctrl+Click at (60, 610) on #gf-BIG >> xpath=//table/tbody/tr/td[1]/ul >> a >> nth=4
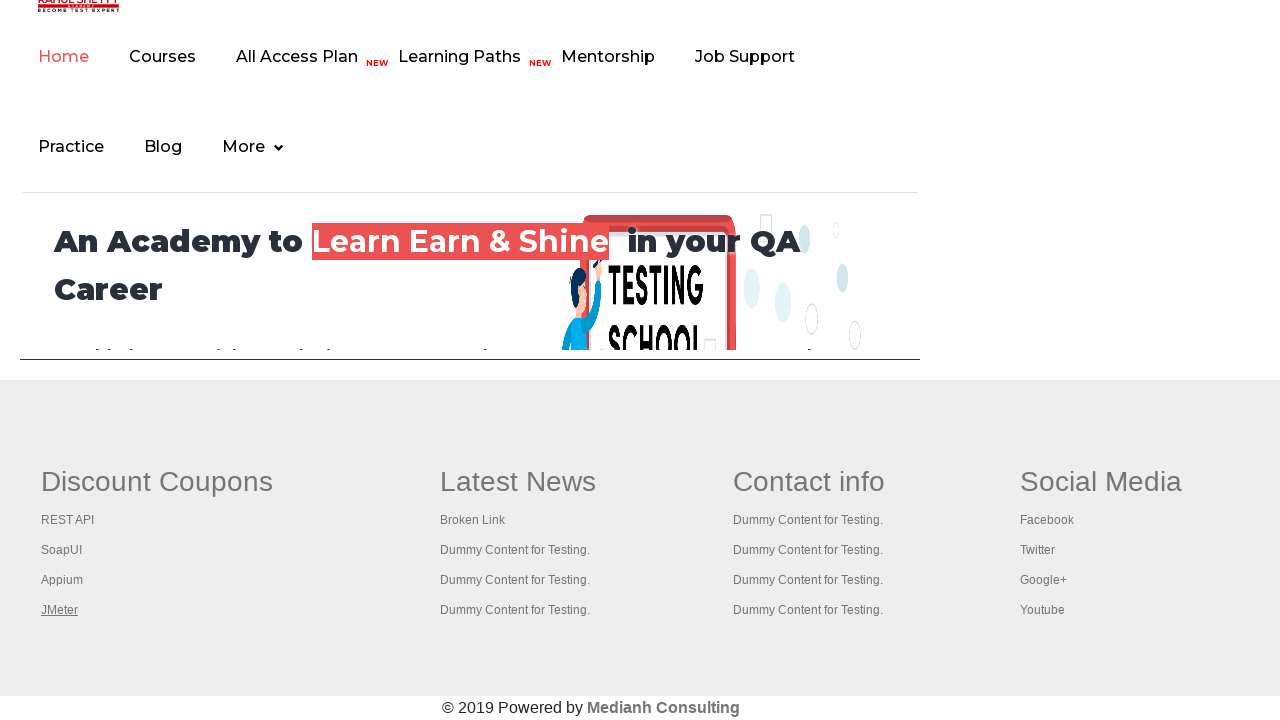

Waited 2 seconds after opening link 4
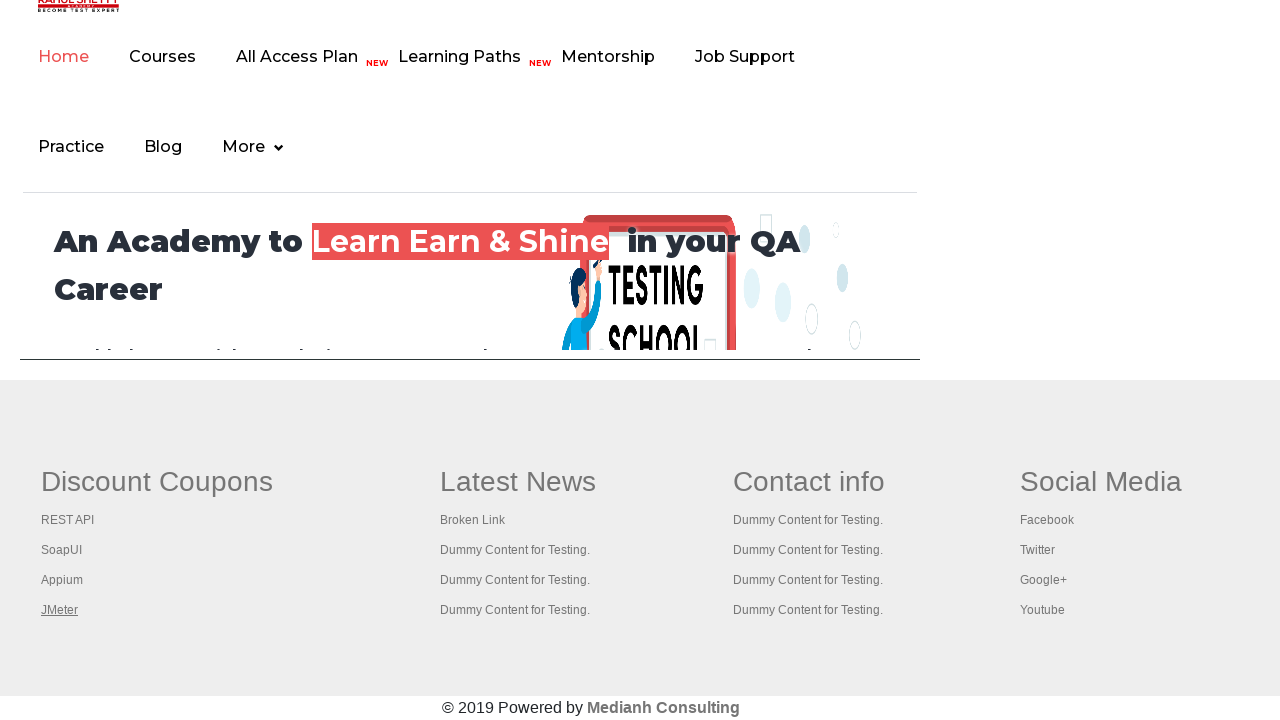

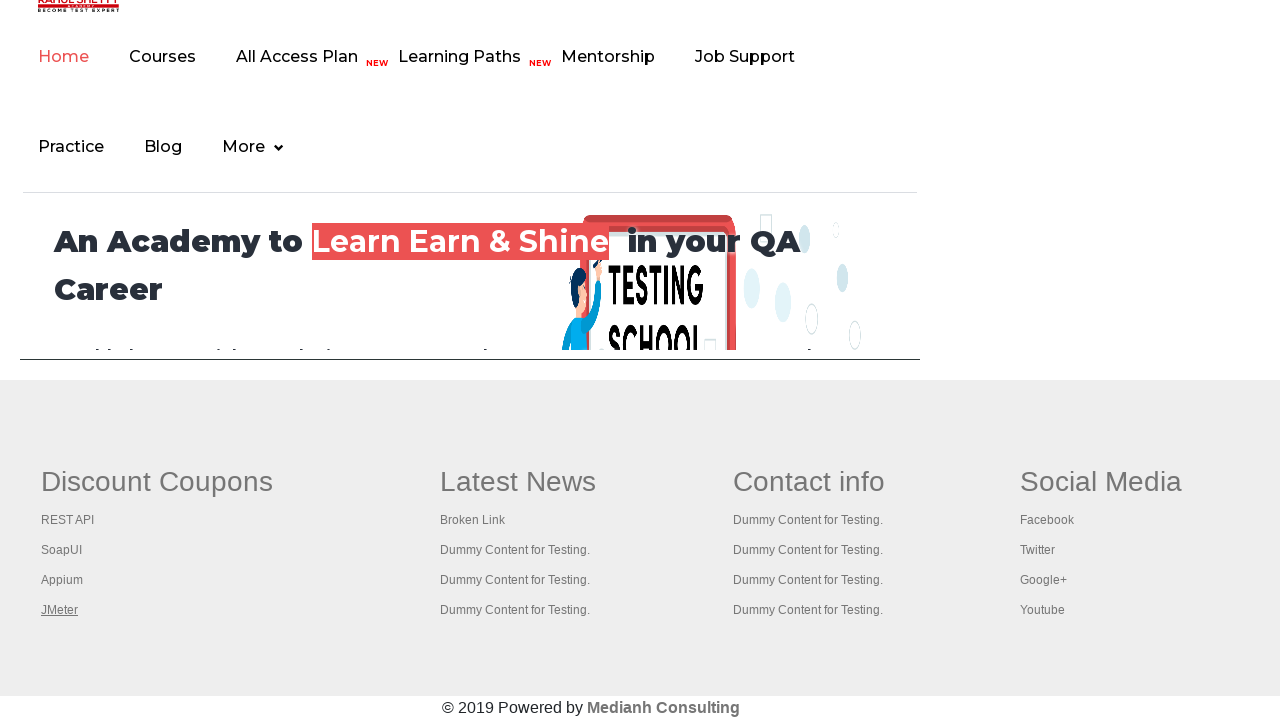